Tests JavaScript confirmation dialog by clicking a button to trigger the popup and accepting it

Starting URL: http://only-testing-blog.blogspot.com/

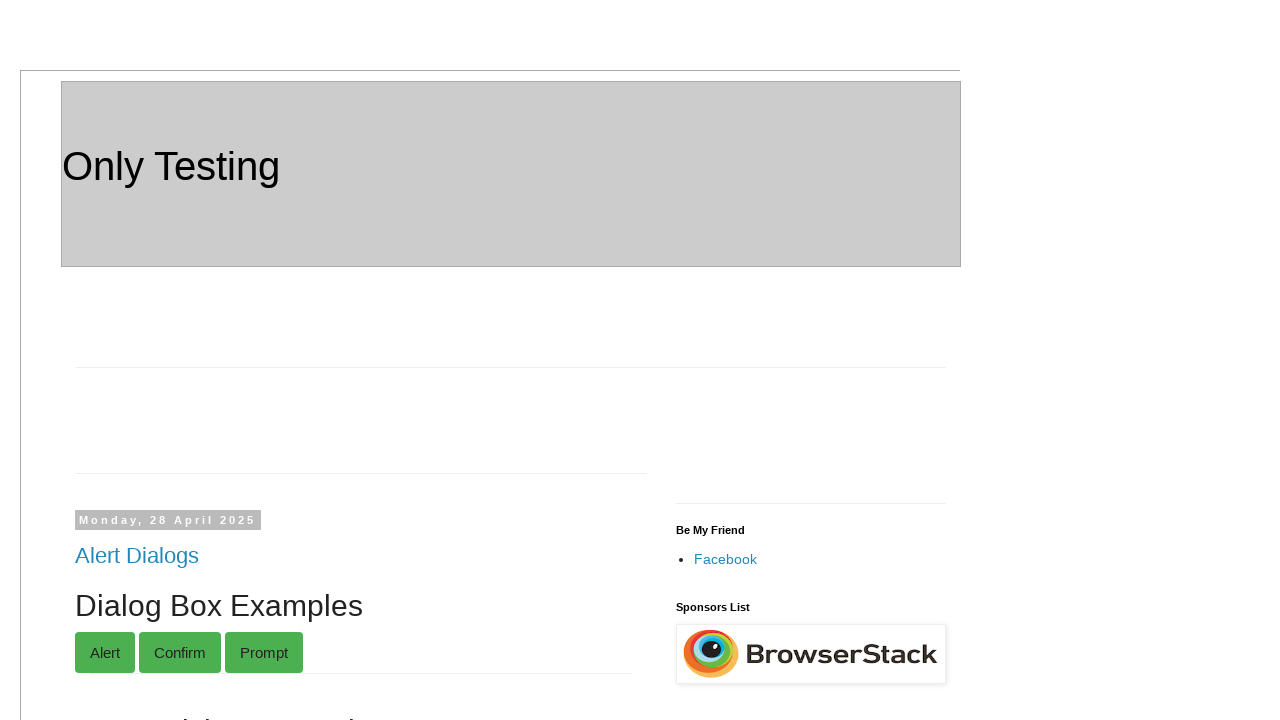

Clicked 'Show Me Confirmation' button to trigger JavaScript confirmation dialog at (164, 361) on xpath=//button[text()='Show Me Confirmation']
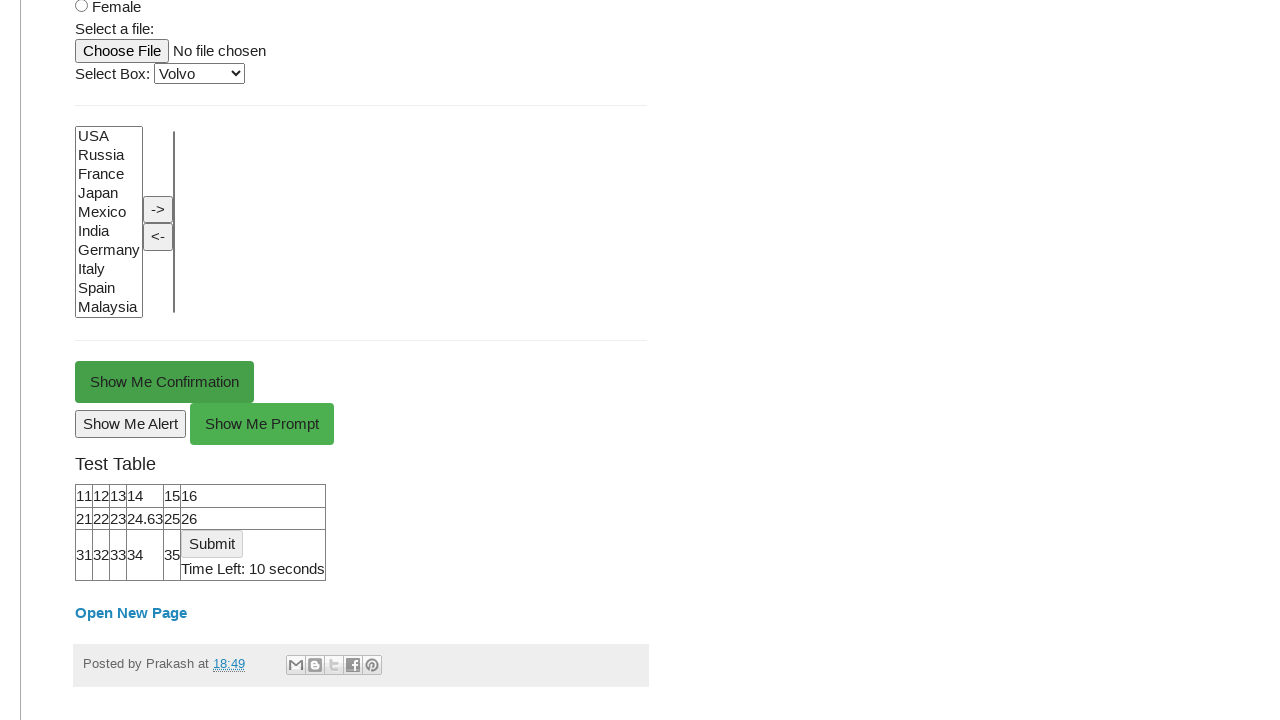

Set up dialog handler to accept confirmation popup
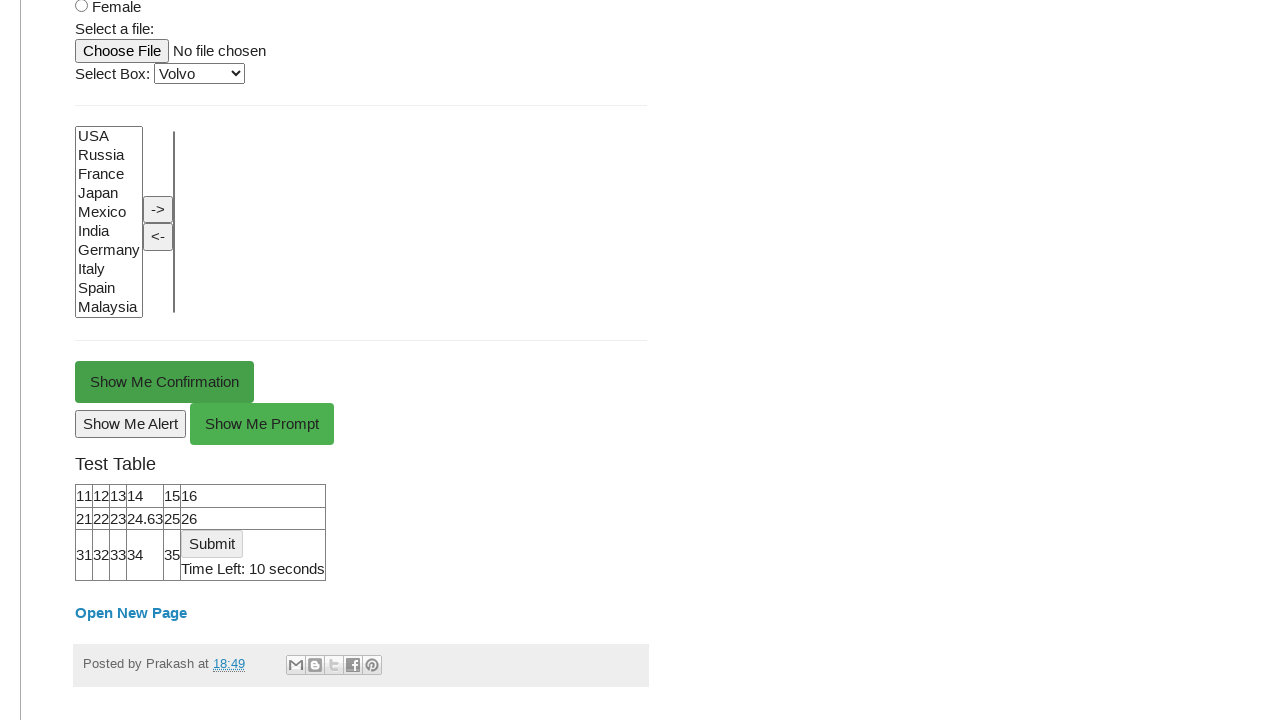

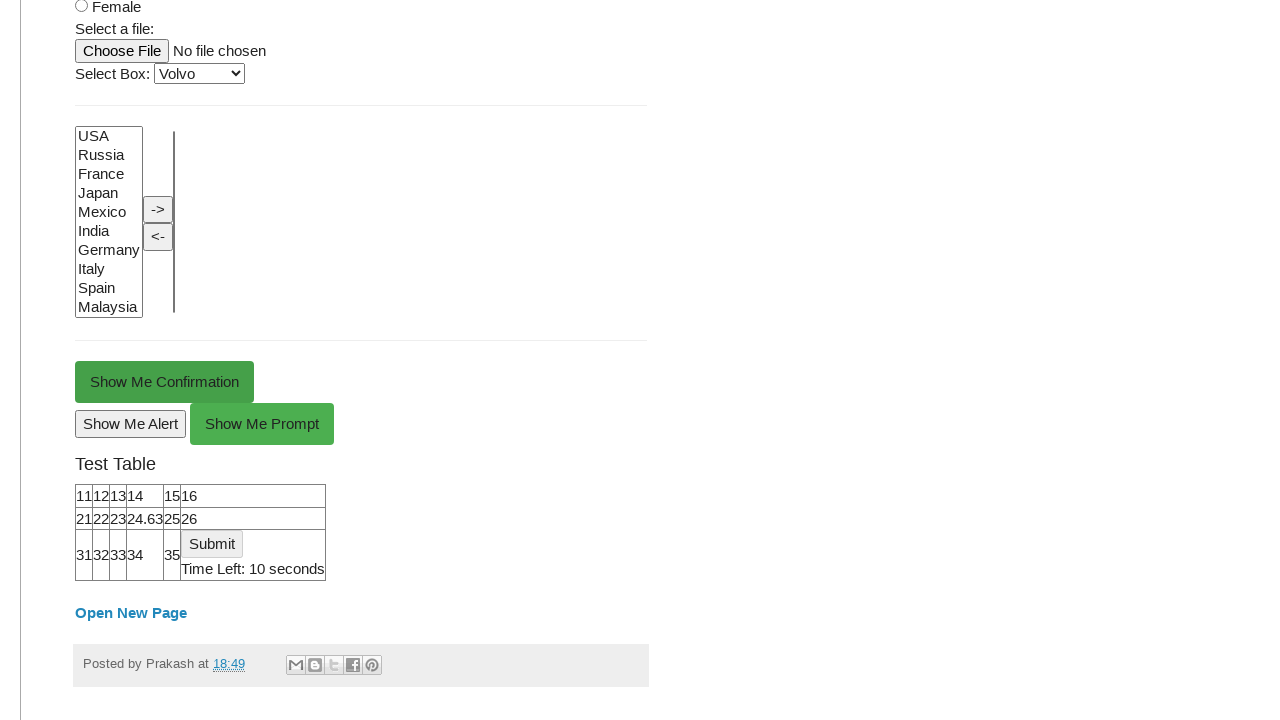